Tests drag and drop functionality by dragging an element to a target and verifying the drop status

Starting URL: https://www.selenium.dev/selenium/web/mouse_interaction.html

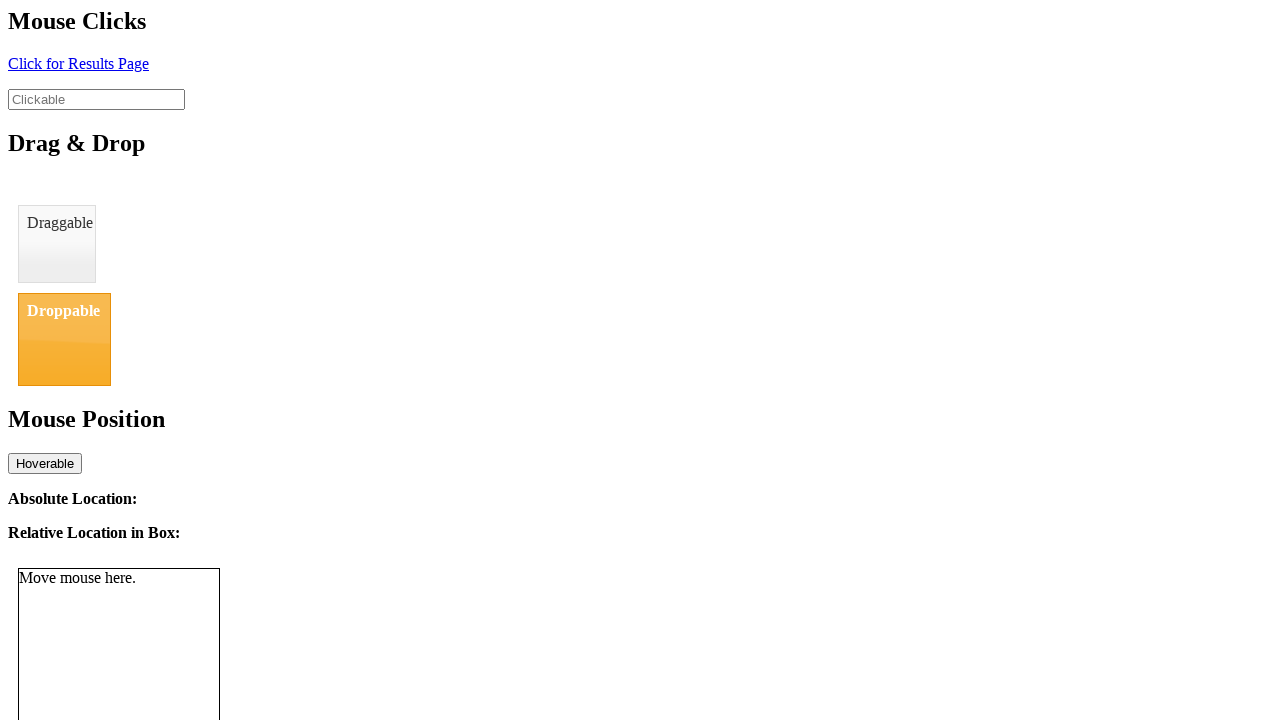

Dragged draggable element to droppable target at (64, 339)
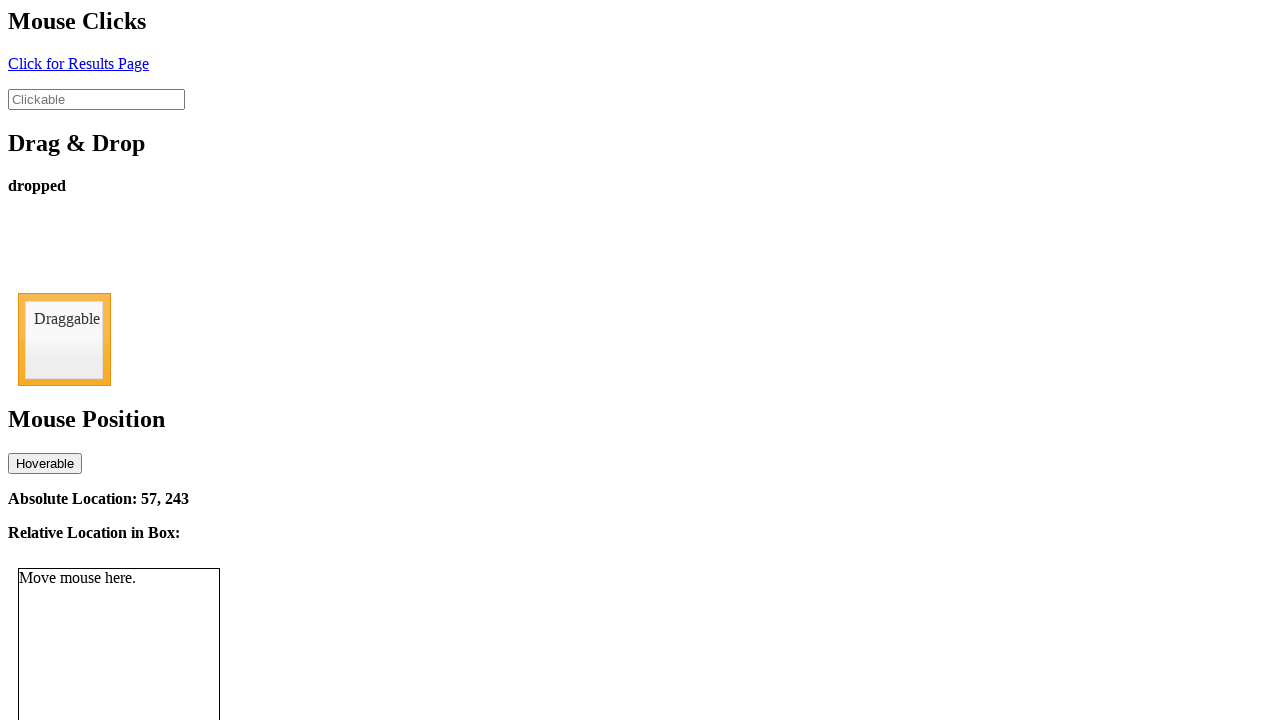

Drop status element became visible
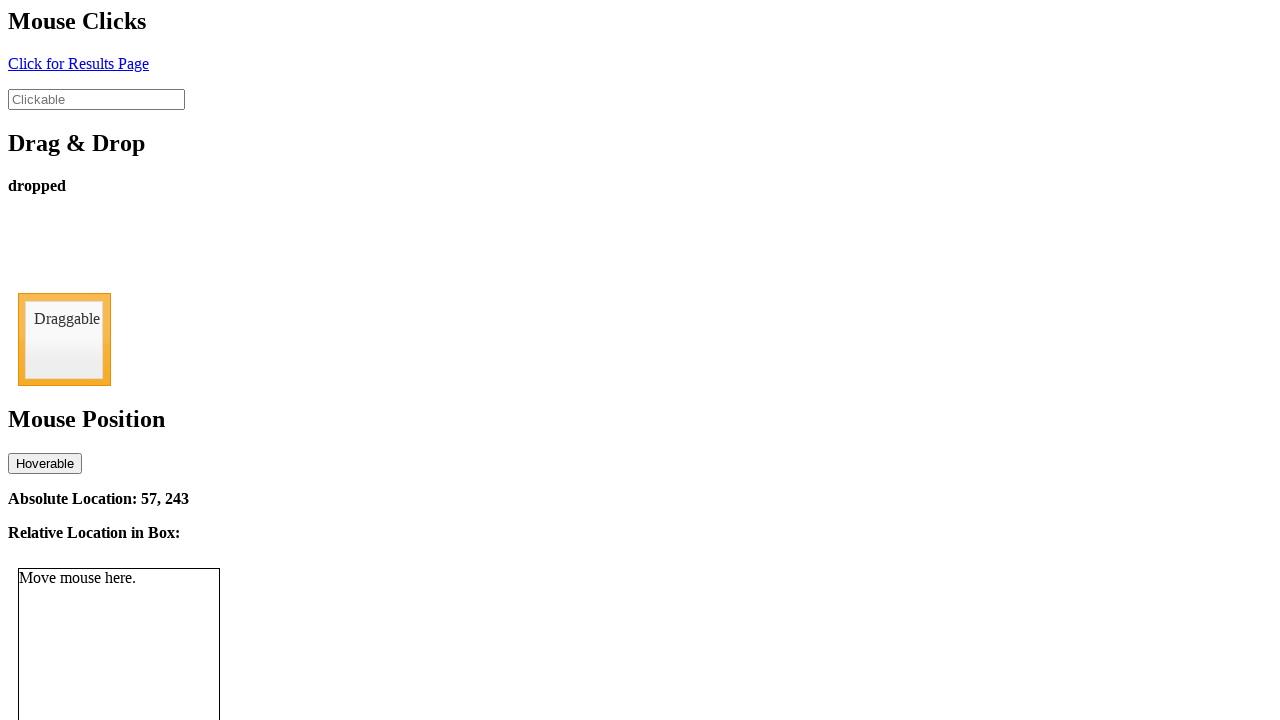

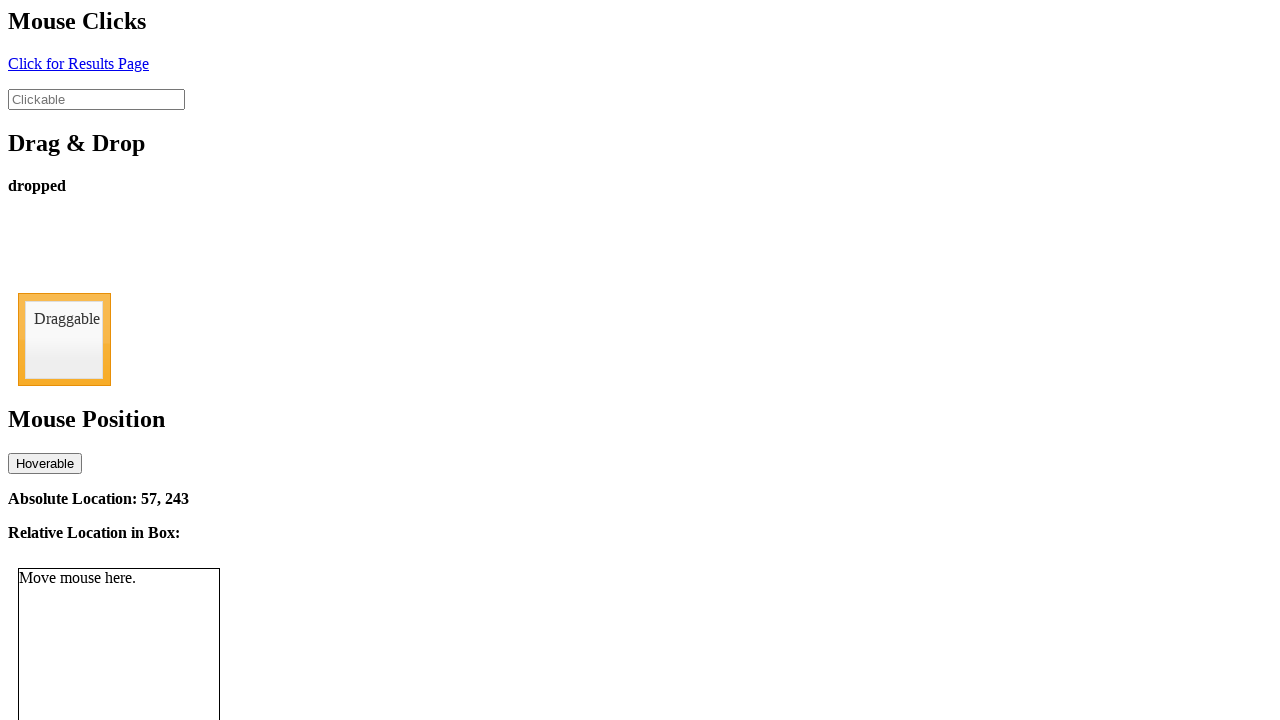